Tests displaying completed items by creating todos, completing one, and clicking the Completed filter

Starting URL: https://demo.playwright.dev/todomvc

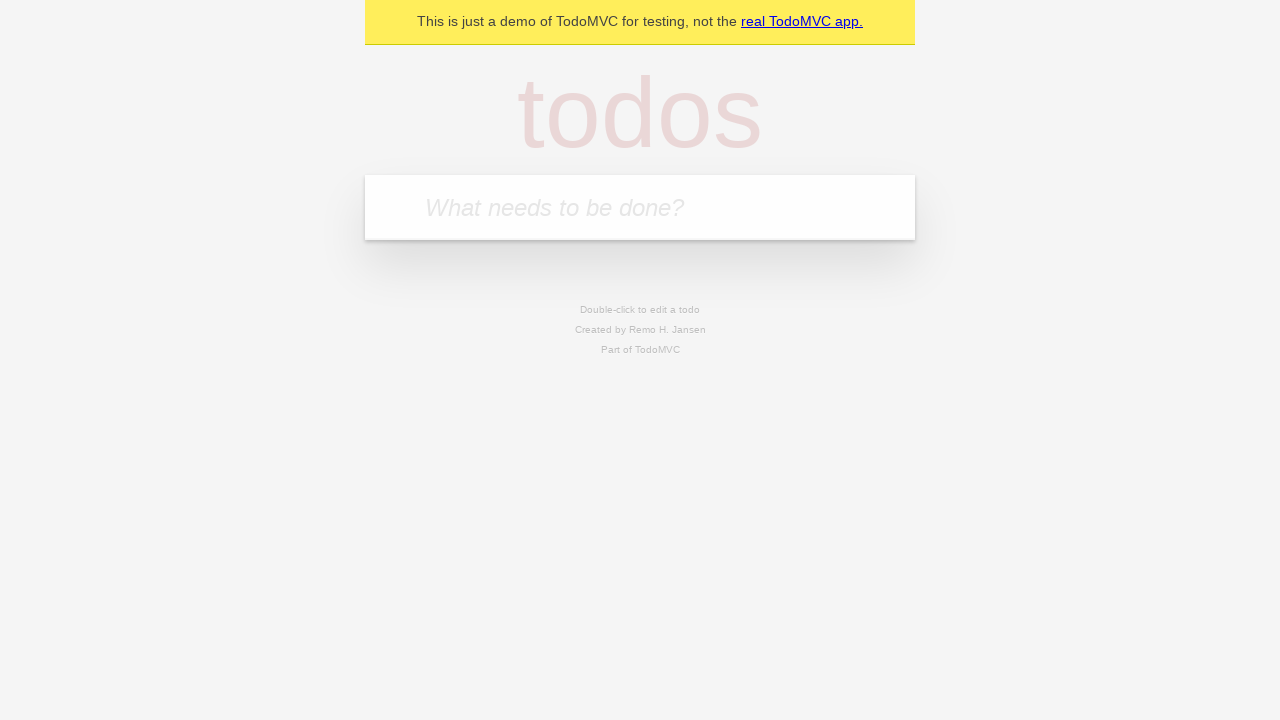

Filled todo input with 'buy some cheese' on internal:attr=[placeholder="What needs to be done?"i]
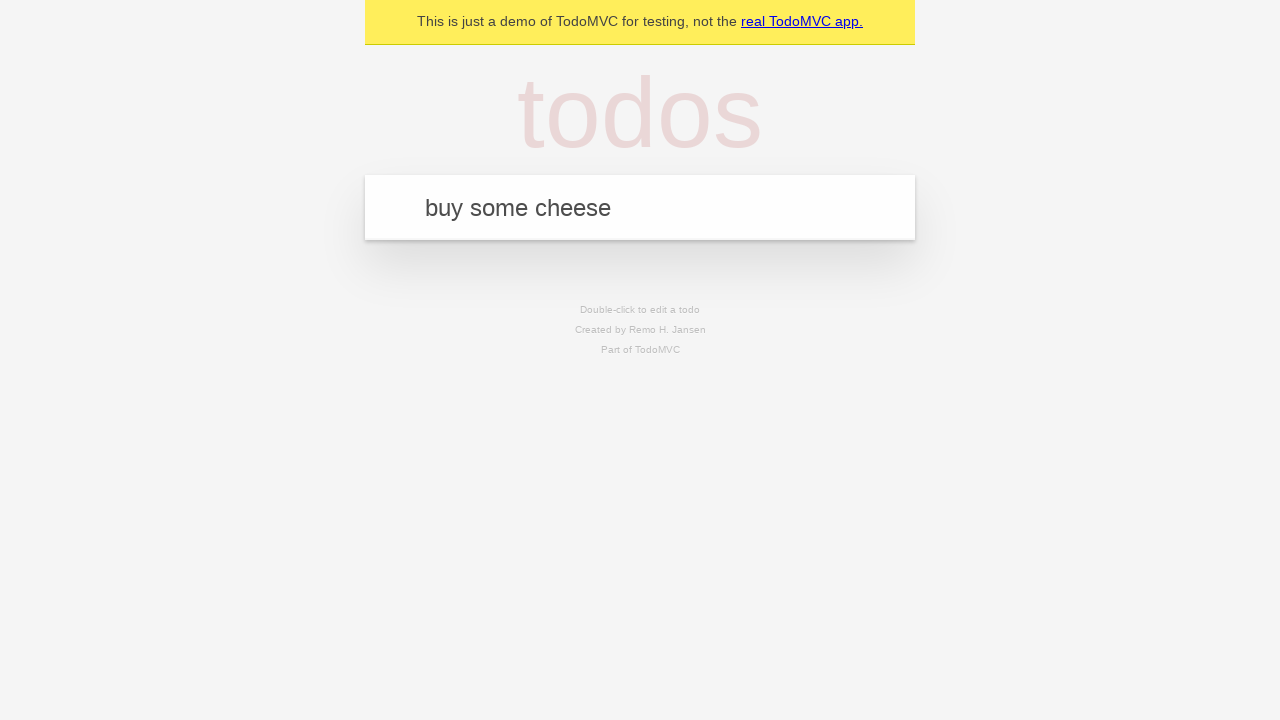

Pressed Enter to create first todo on internal:attr=[placeholder="What needs to be done?"i]
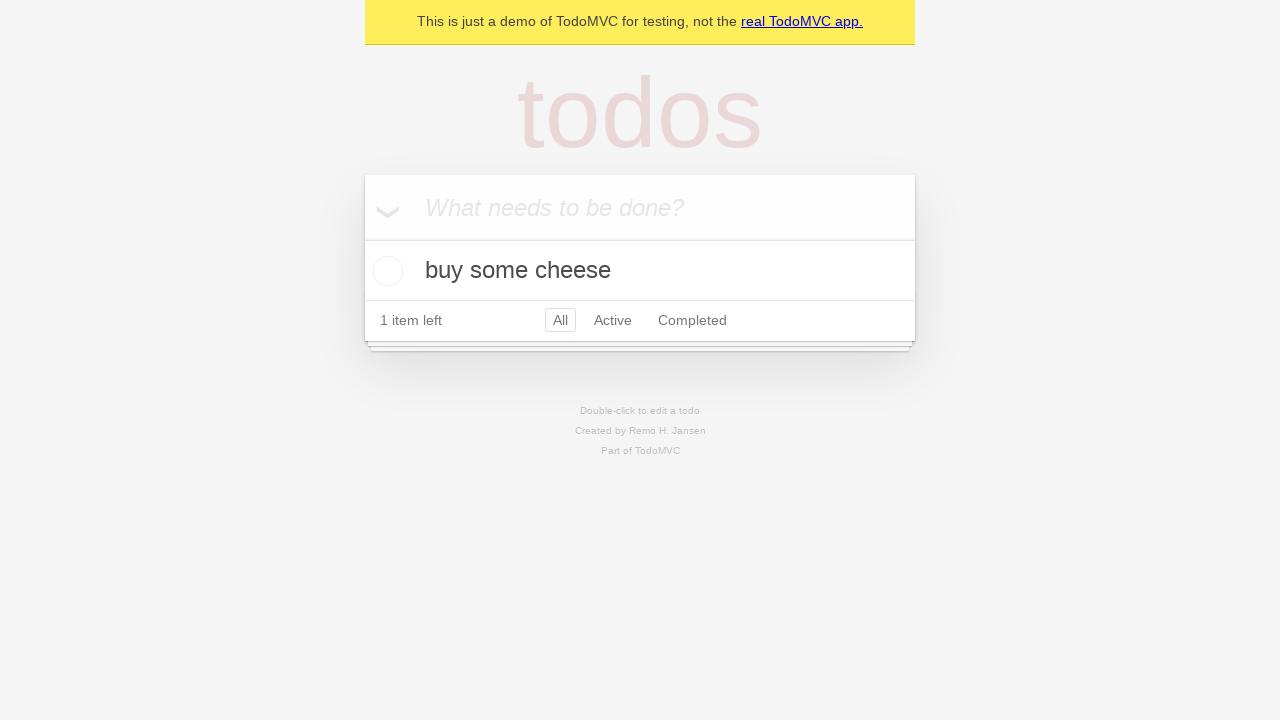

Filled todo input with 'feed the cat' on internal:attr=[placeholder="What needs to be done?"i]
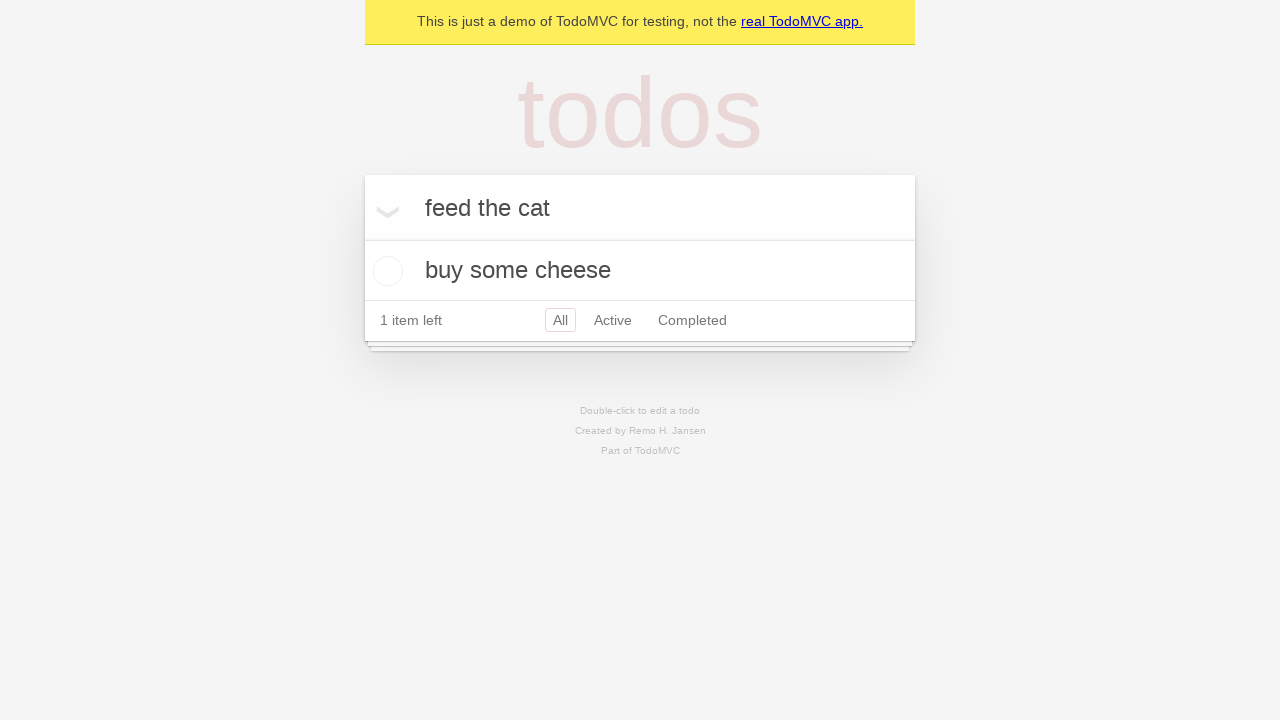

Pressed Enter to create second todo on internal:attr=[placeholder="What needs to be done?"i]
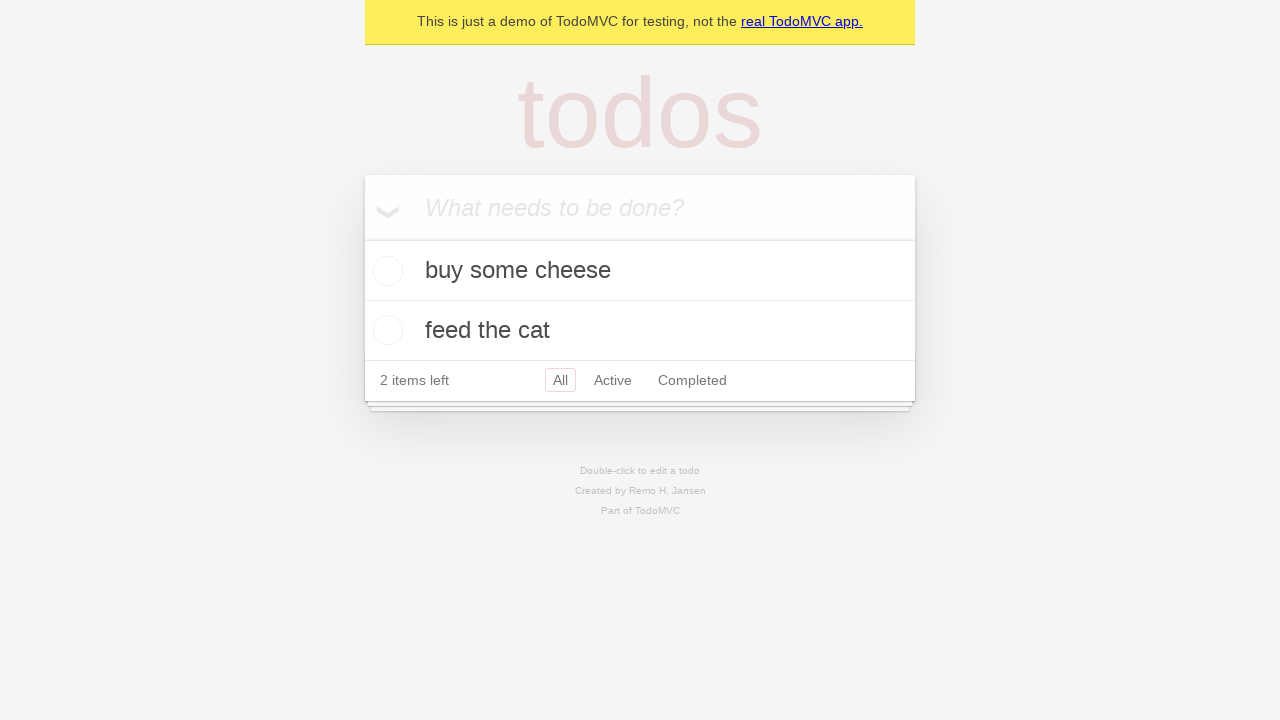

Filled todo input with 'book a doctors appointment' on internal:attr=[placeholder="What needs to be done?"i]
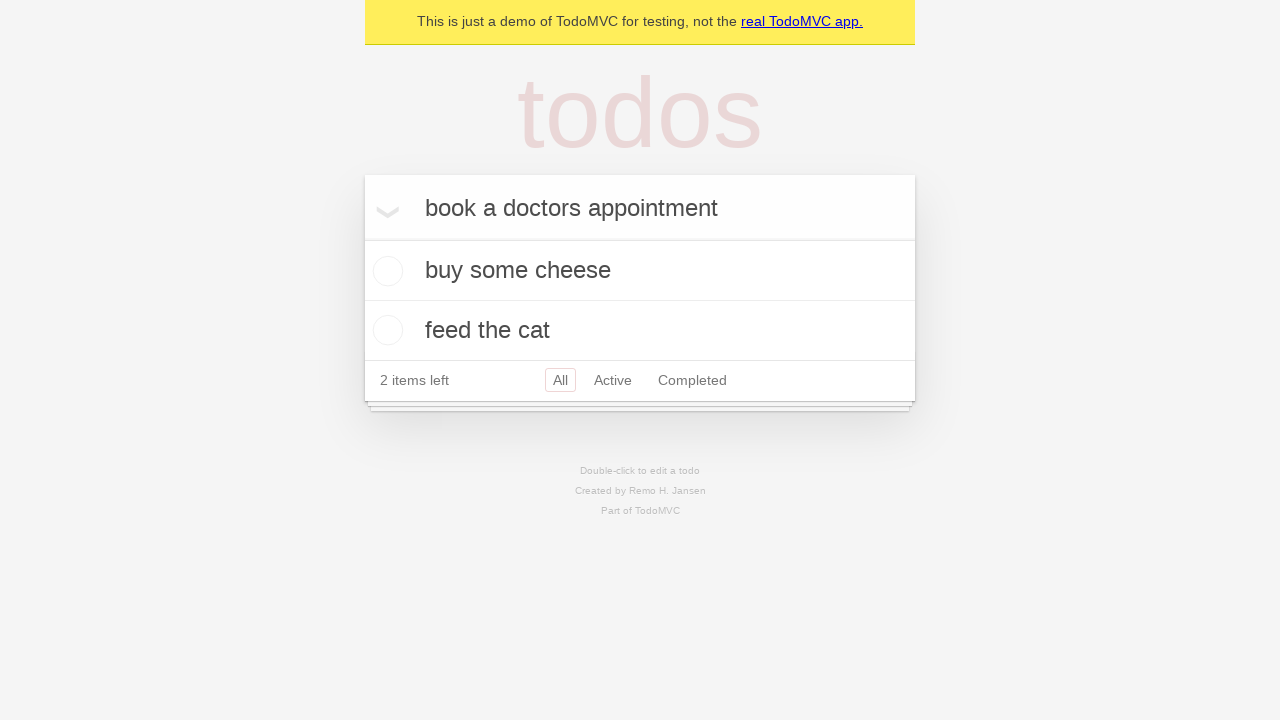

Pressed Enter to create third todo on internal:attr=[placeholder="What needs to be done?"i]
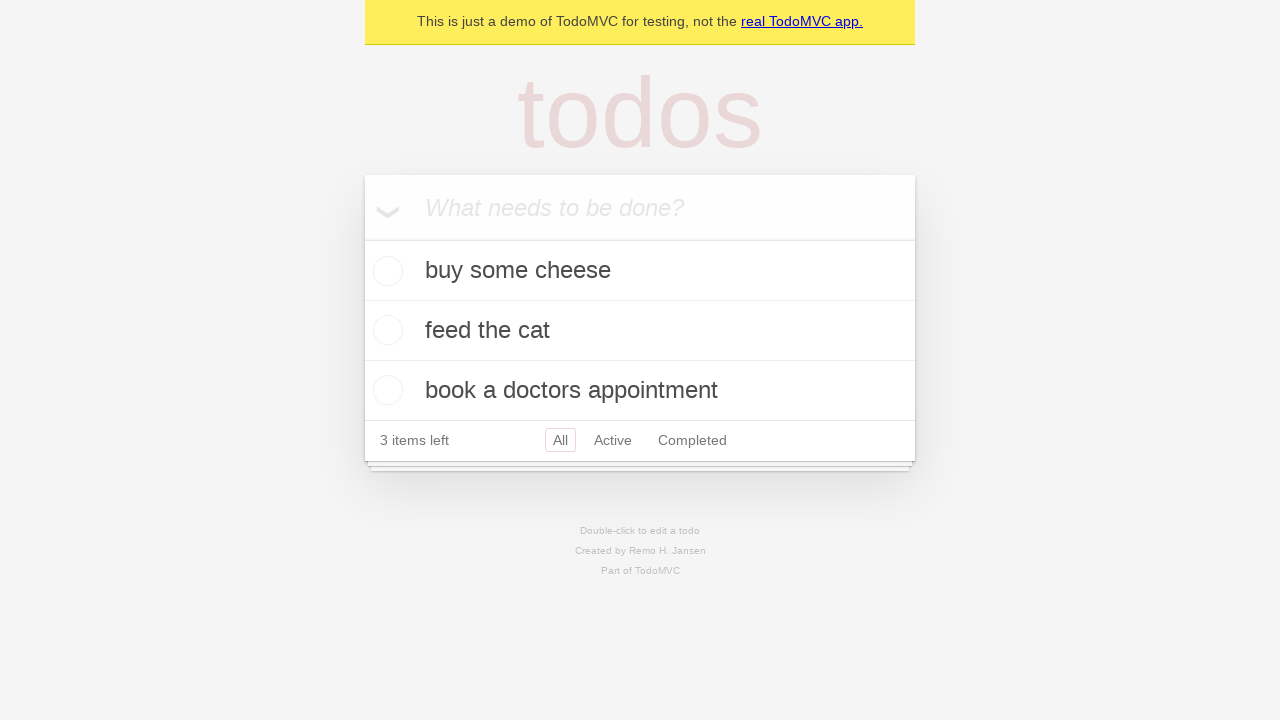

Checked the second todo item 'feed the cat' at (385, 330) on internal:testid=[data-testid="todo-item"s] >> nth=1 >> internal:role=checkbox
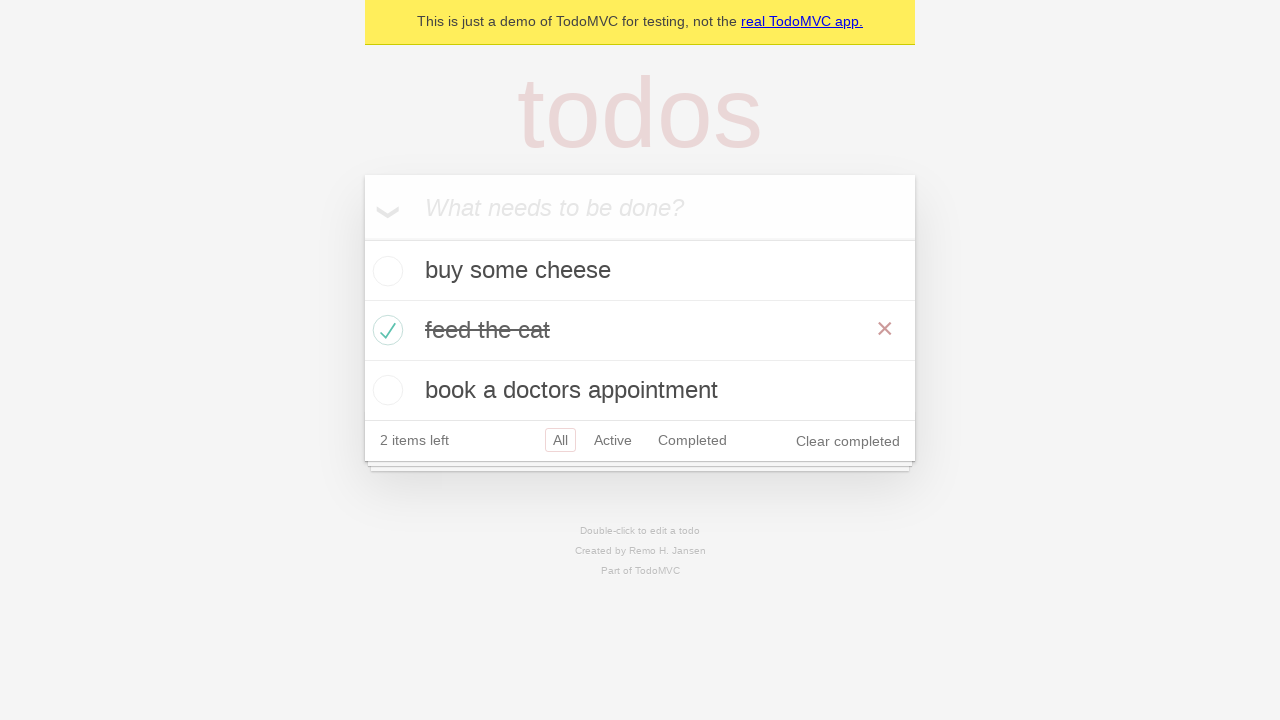

Clicked Completed filter to display only completed items at (692, 440) on internal:role=link[name="Completed"i]
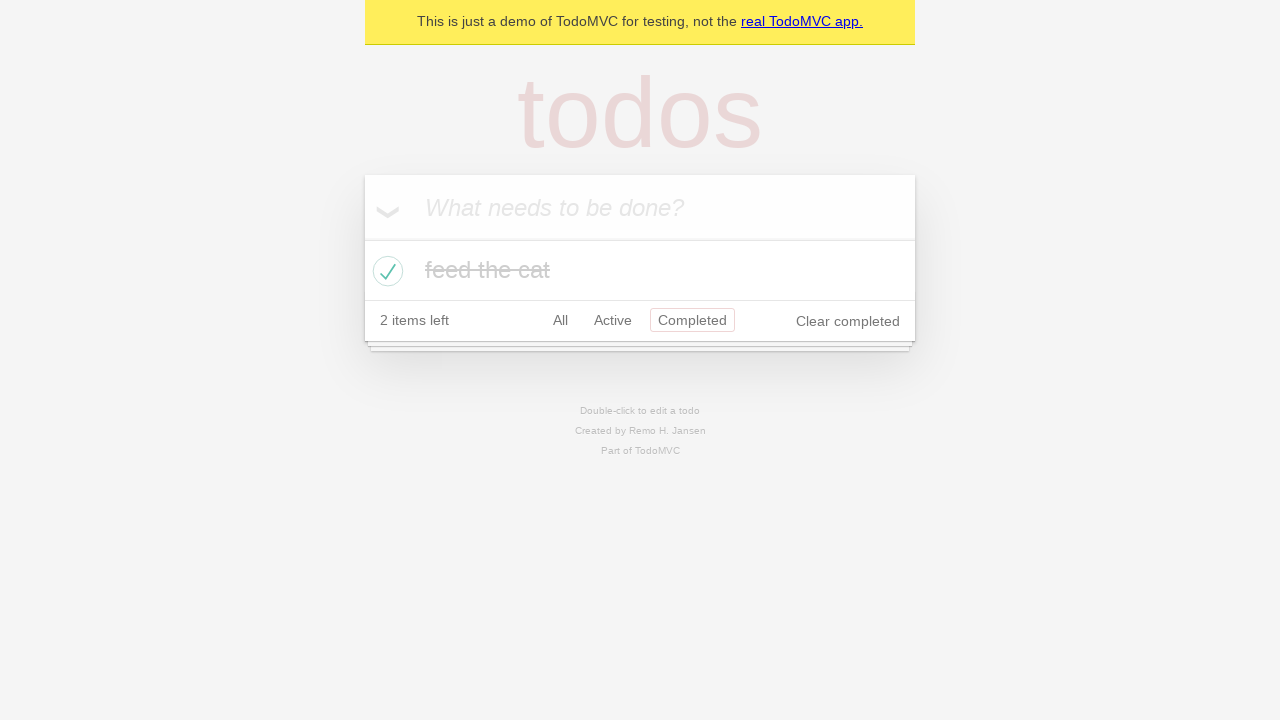

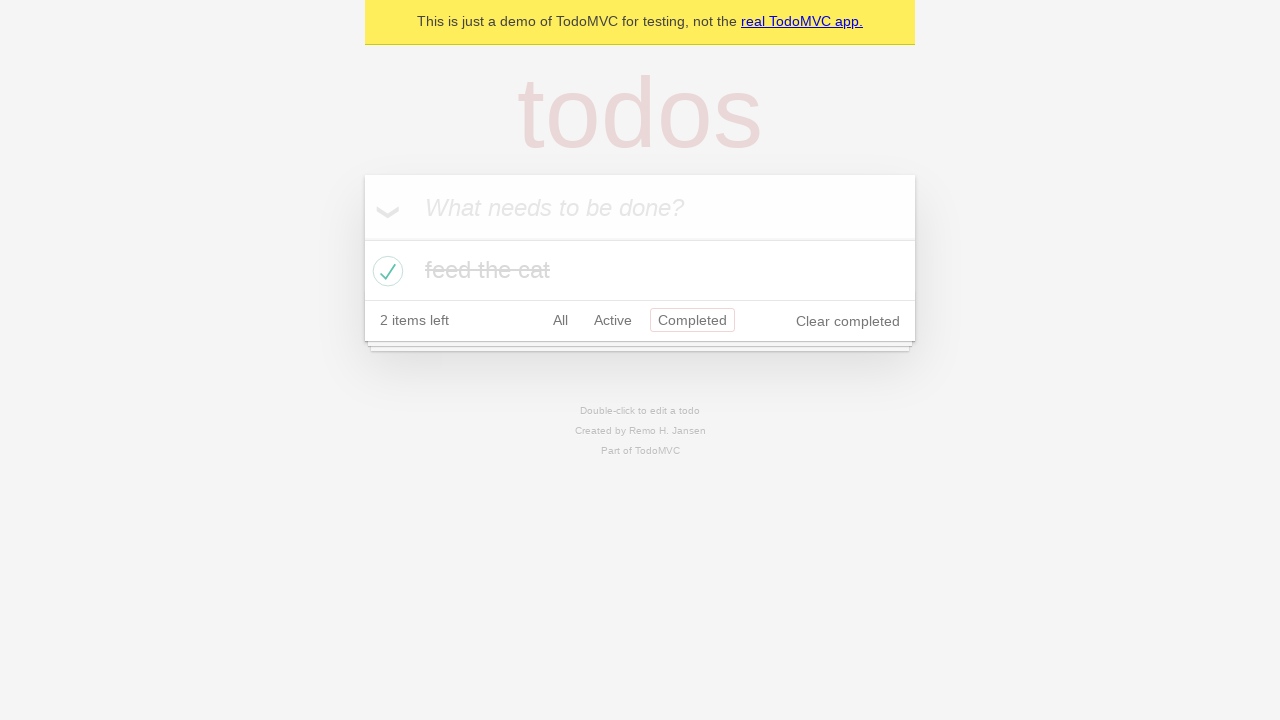